Tests that the number input field rejects invalid inputs like letters and special characters, ensuring the field remains empty or rejects such input.

Starting URL: https://practice.expandtesting.com/inputs

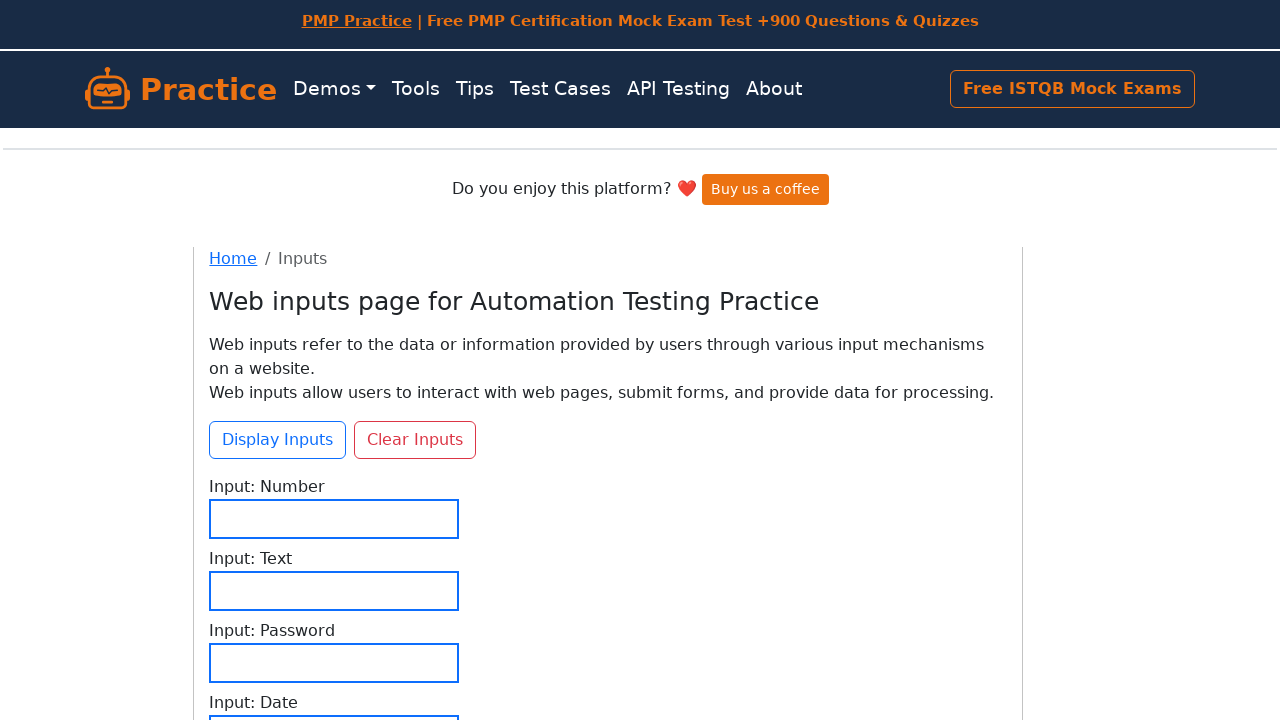

Located the number input field by label 'Input: Number'
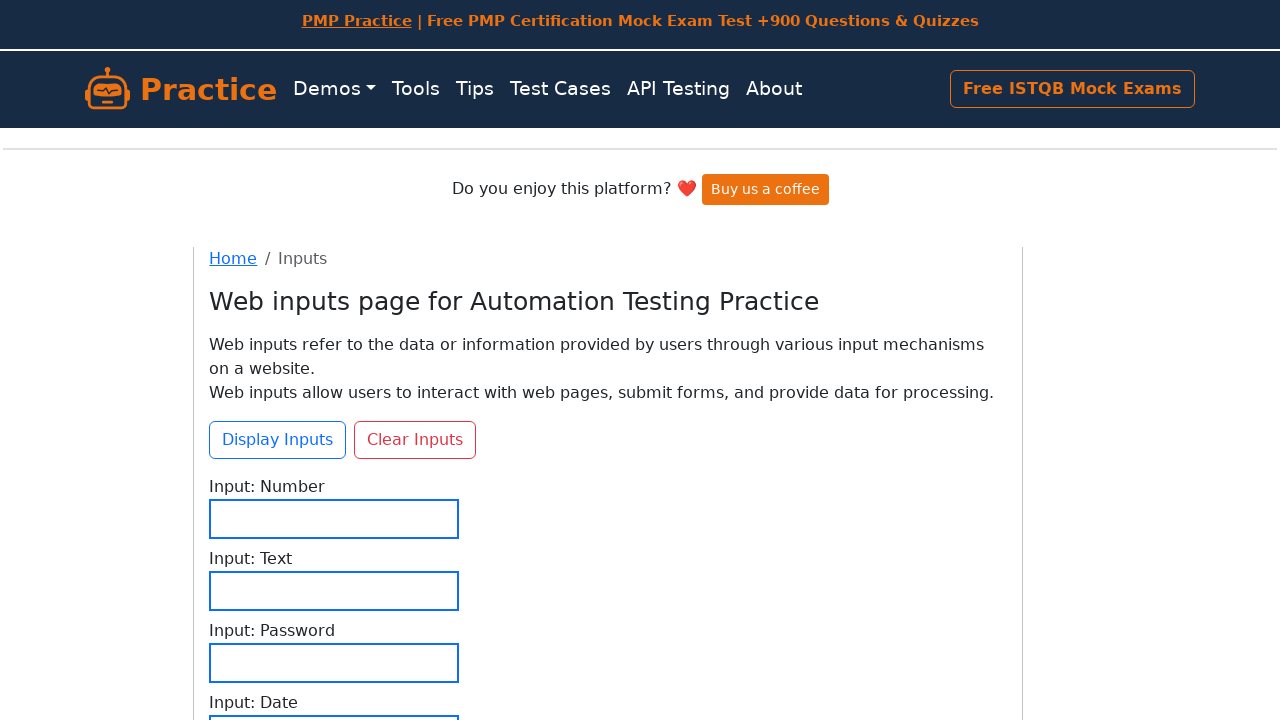

Attempt to fill number field with letters 'abc' was rejected on internal:label="Input: Number"i
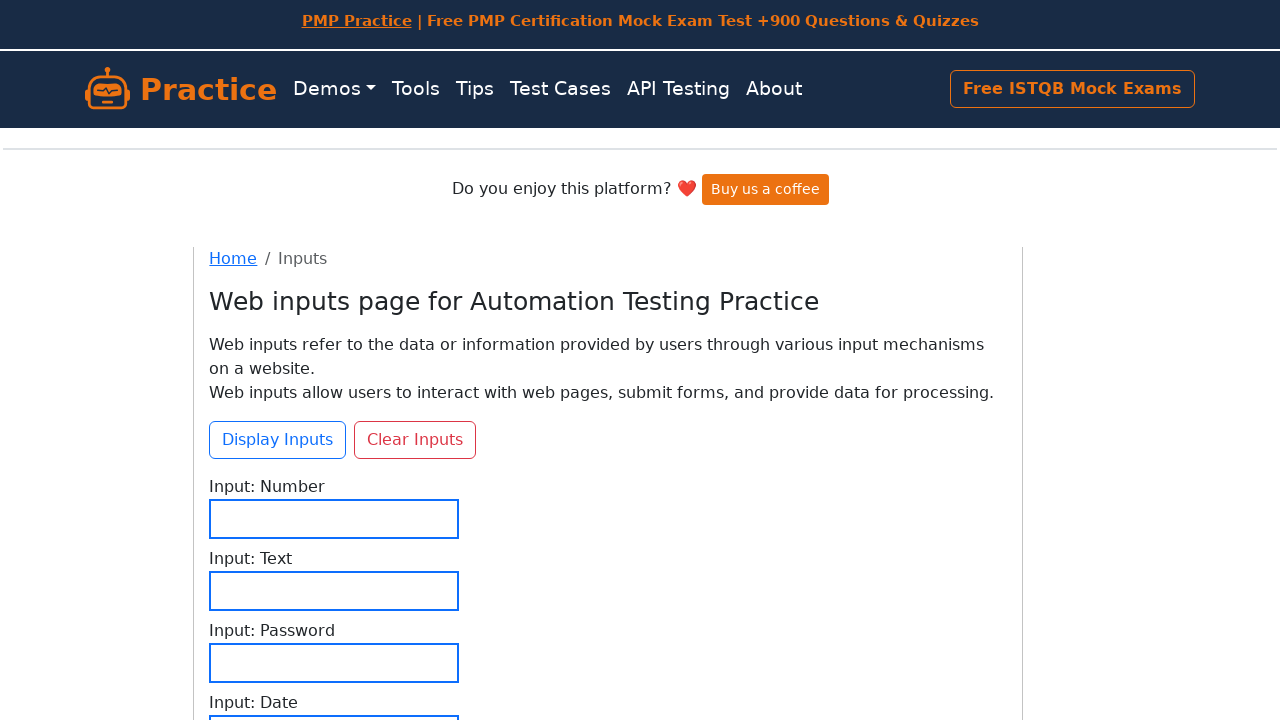

Verified that number field is empty after attempting to enter letters
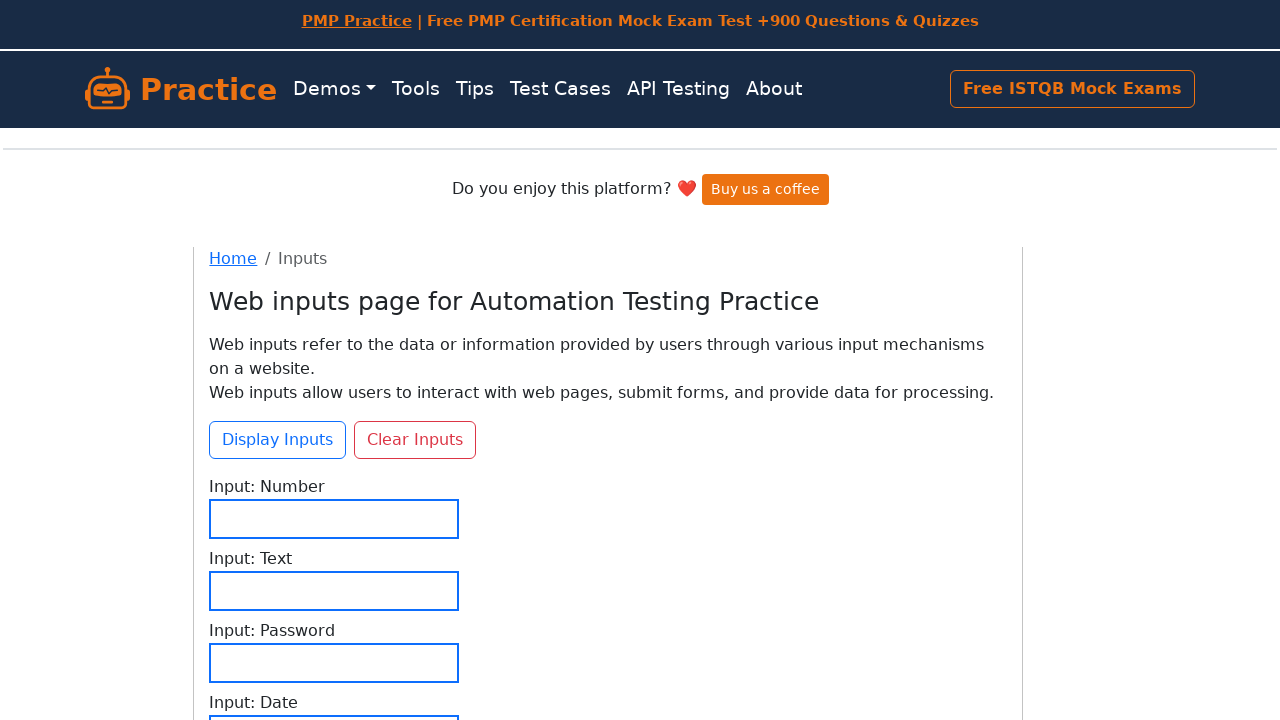

Cleared the number input field on internal:label="Input: Number"i
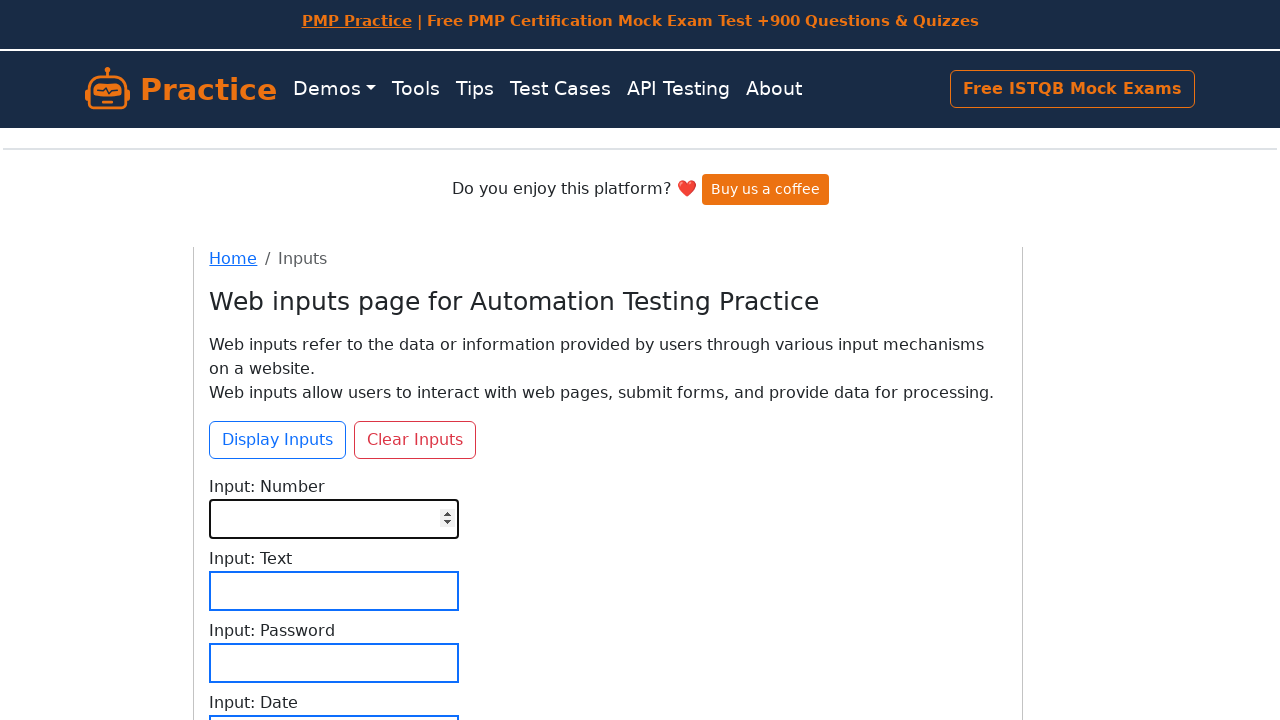

Attempt to fill number field with special characters '@-#' was rejected on internal:label="Input: Number"i
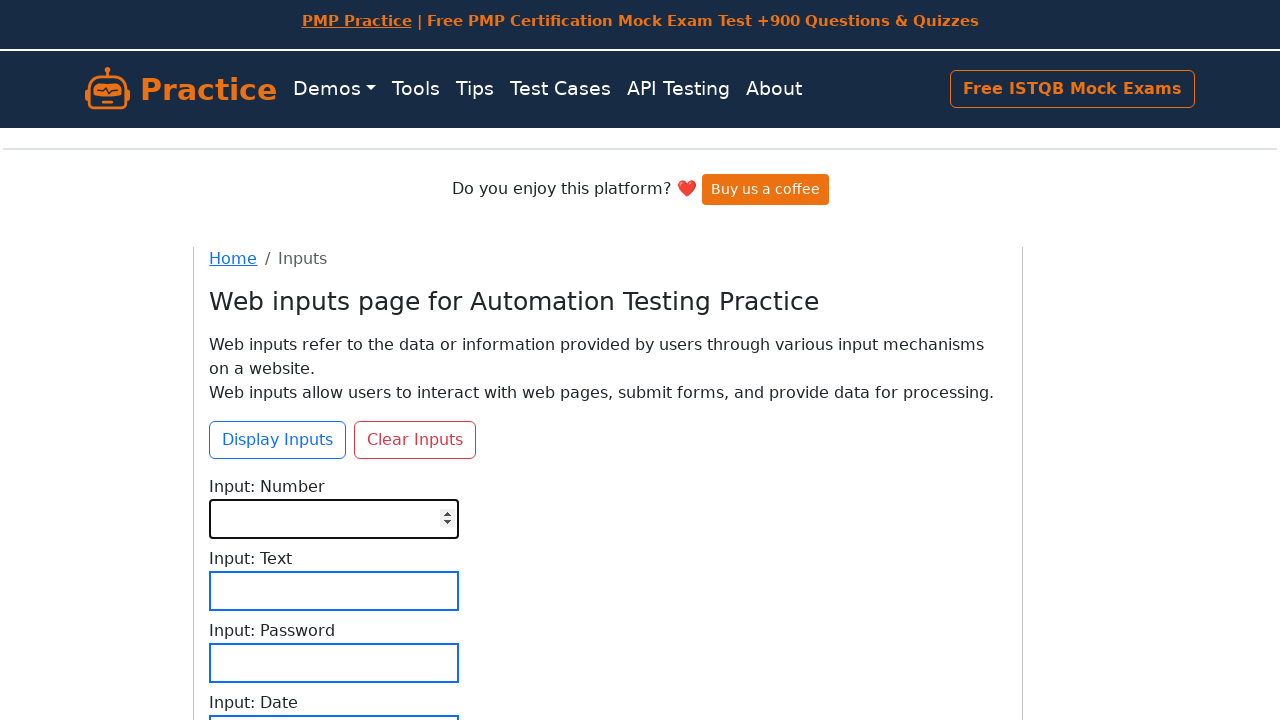

Verified that number field is empty after attempting to enter special characters
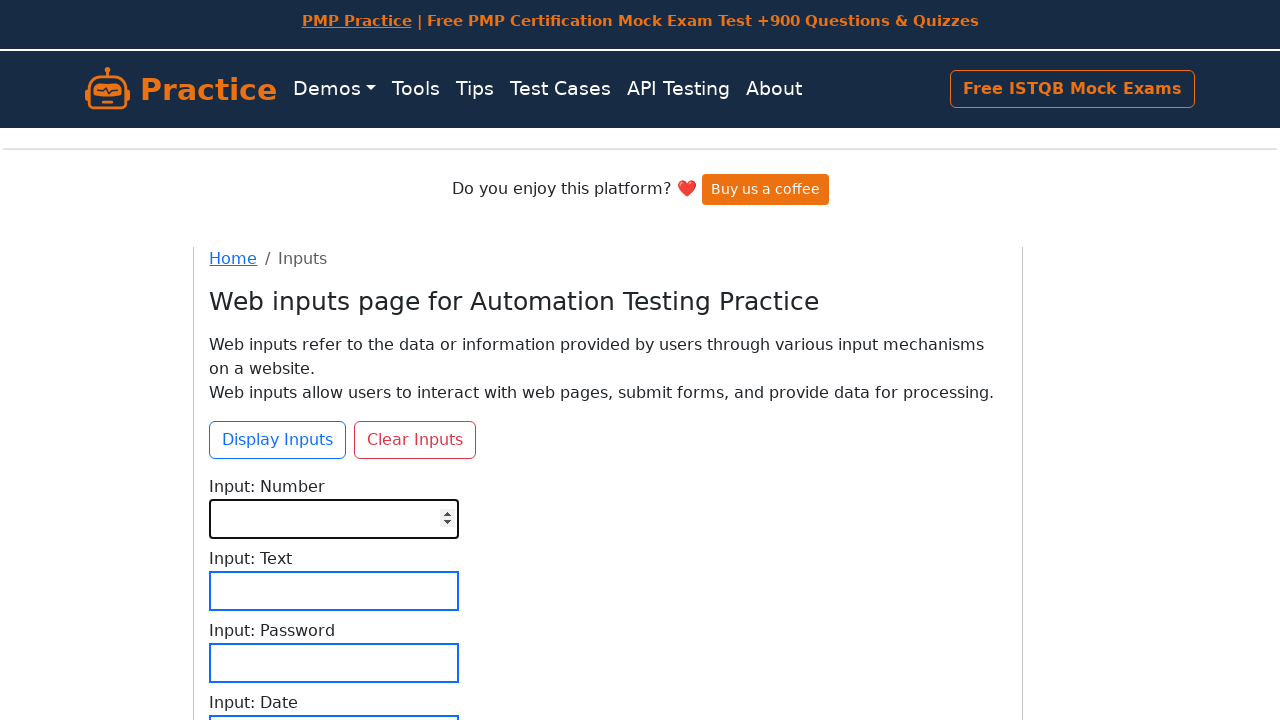

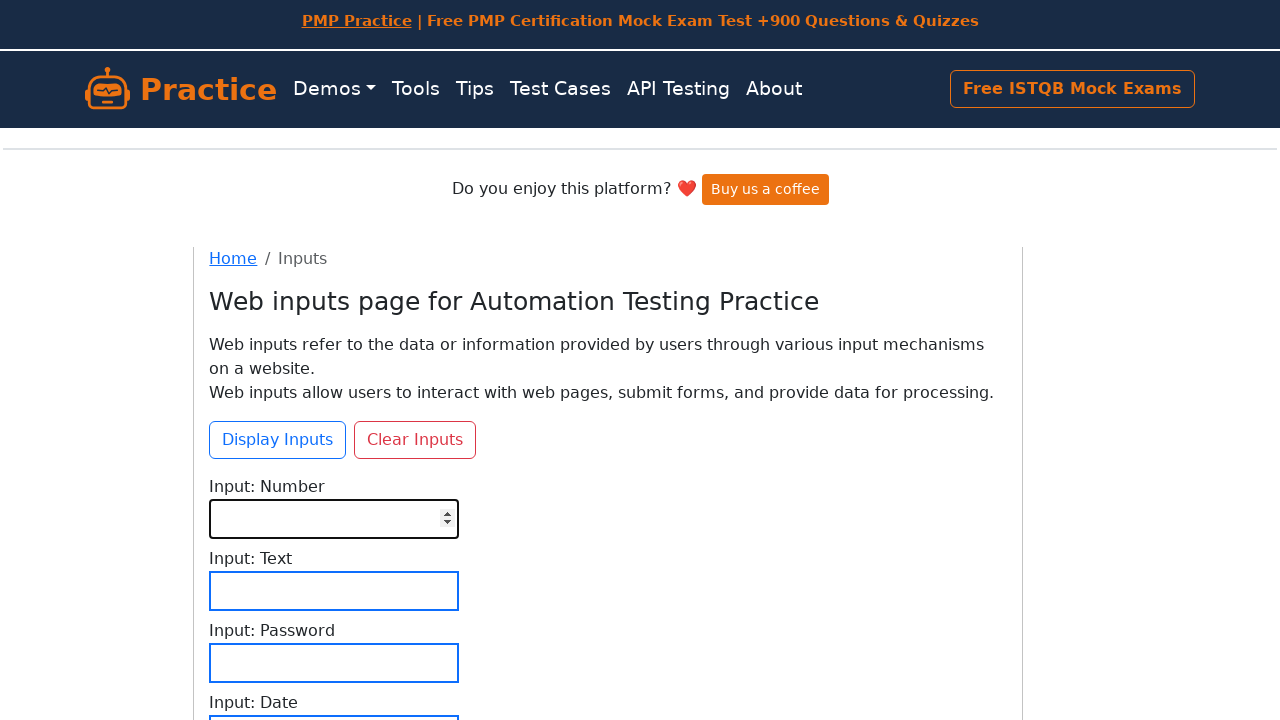